Tests flight booking functionality by finding flights, identifying the cheapest option from a table, and selecting it for booking

Starting URL: https://blazedemo.com/

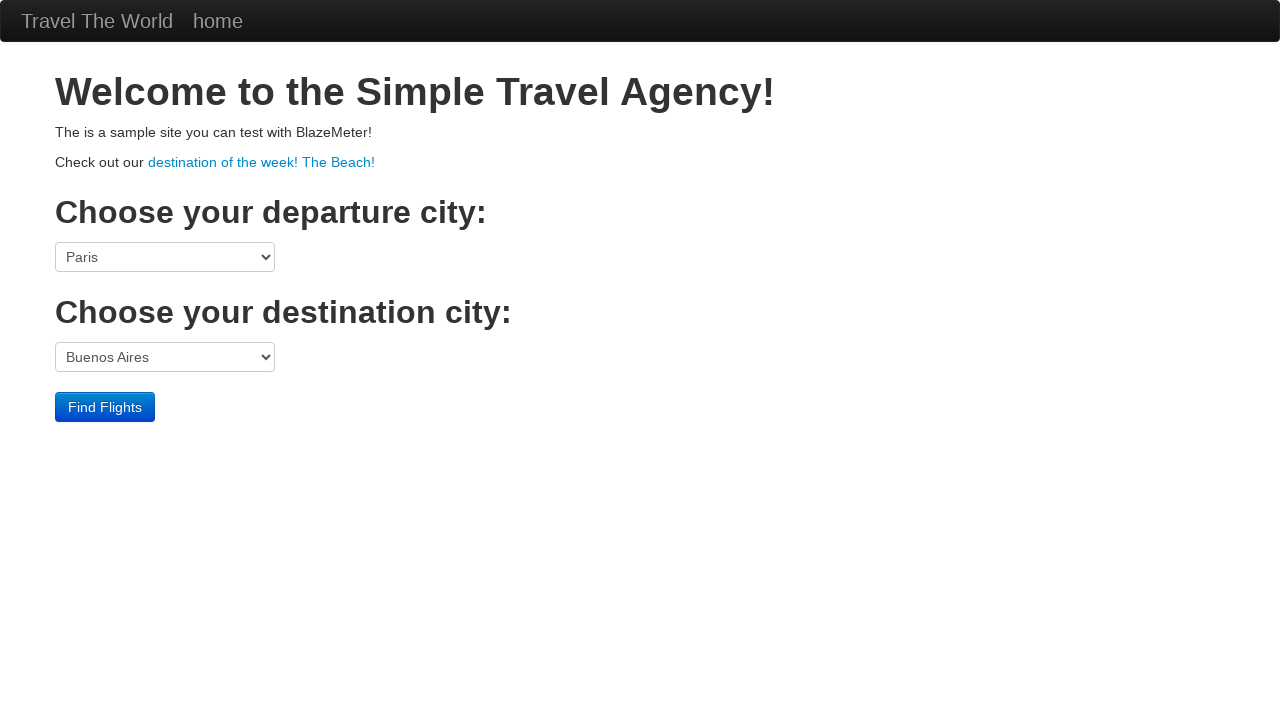

Clicked Find Flights button to search for available flights at (105, 407) on xpath=//input[@value='Find Flights']
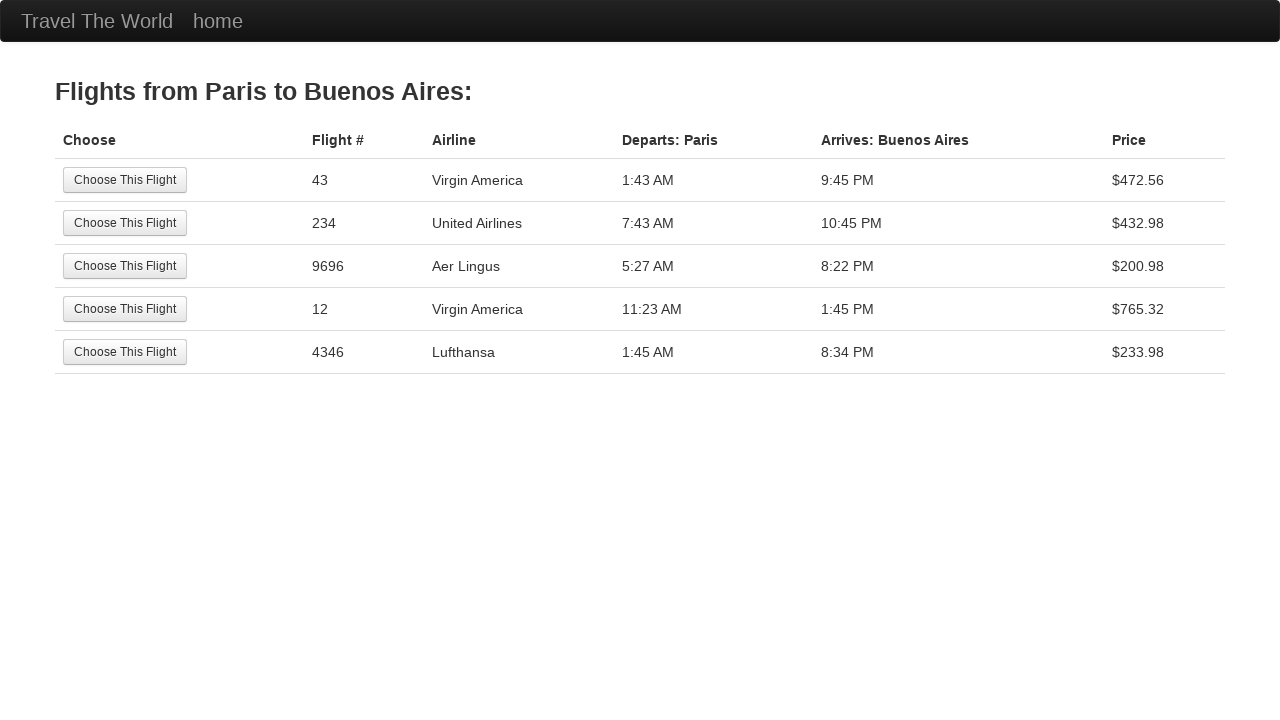

Flights table loaded successfully
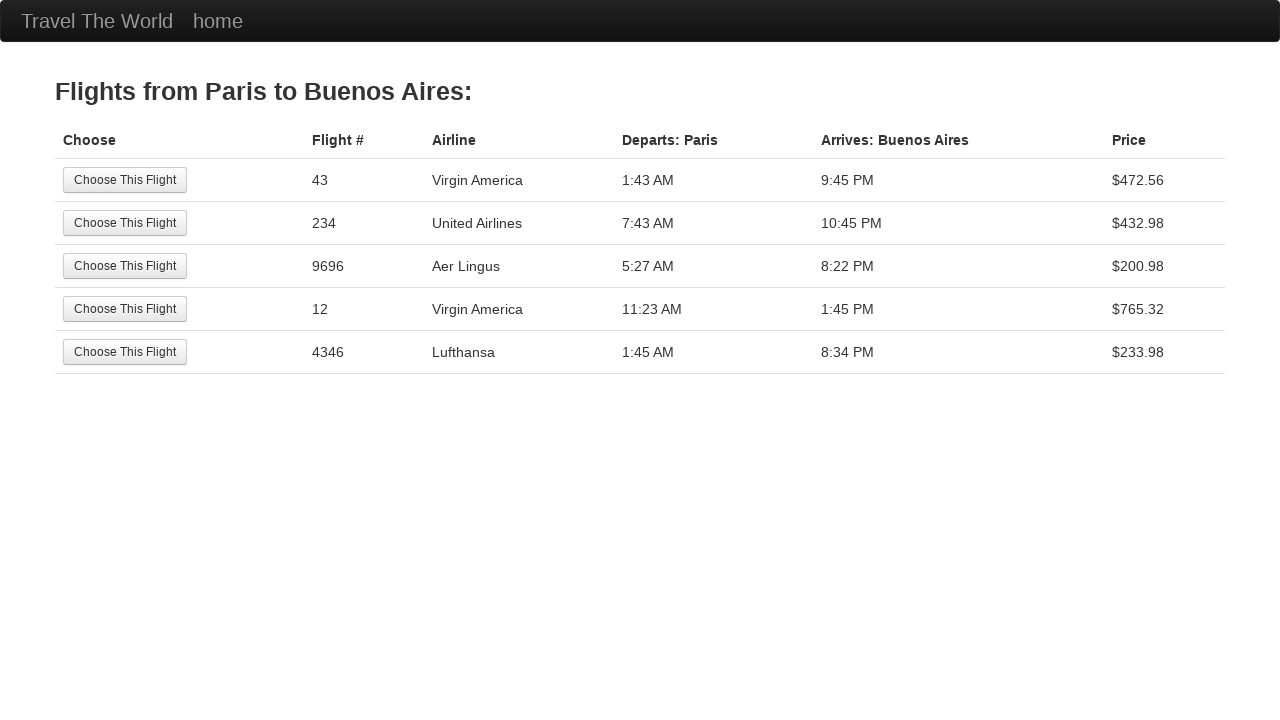

Retrieved all price cells from flights table
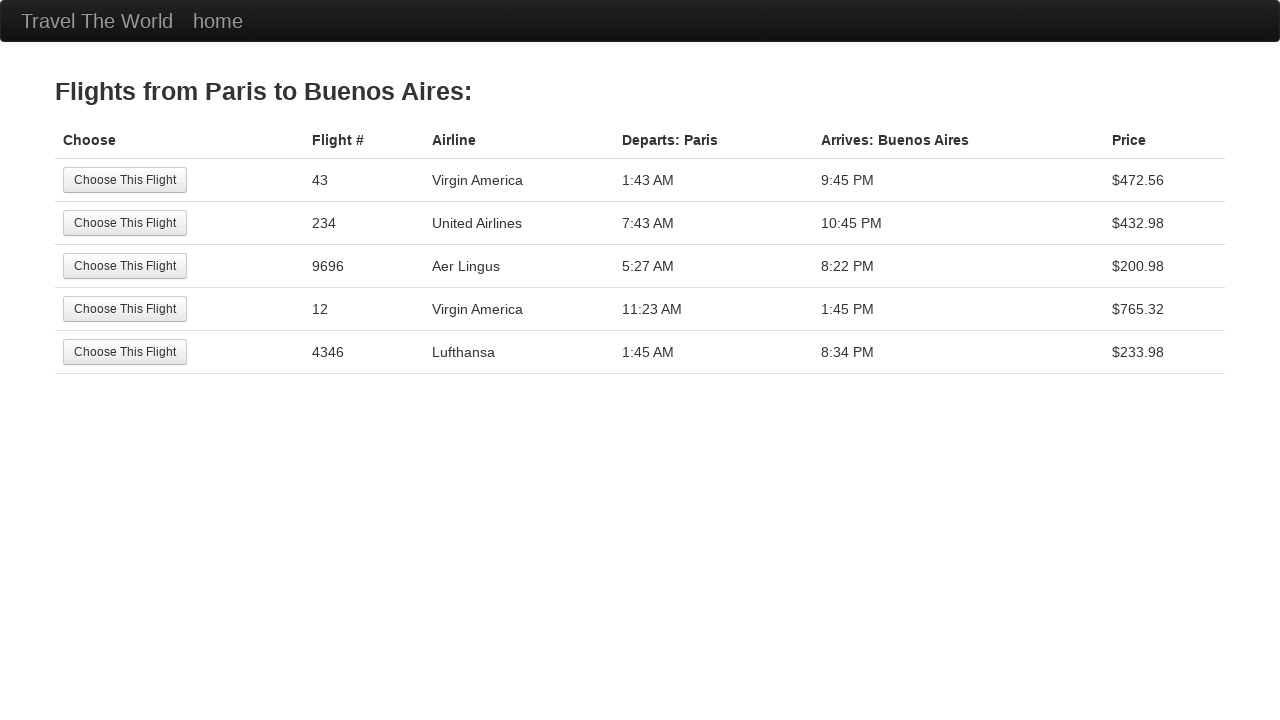

Extracted 5 flight prices from table
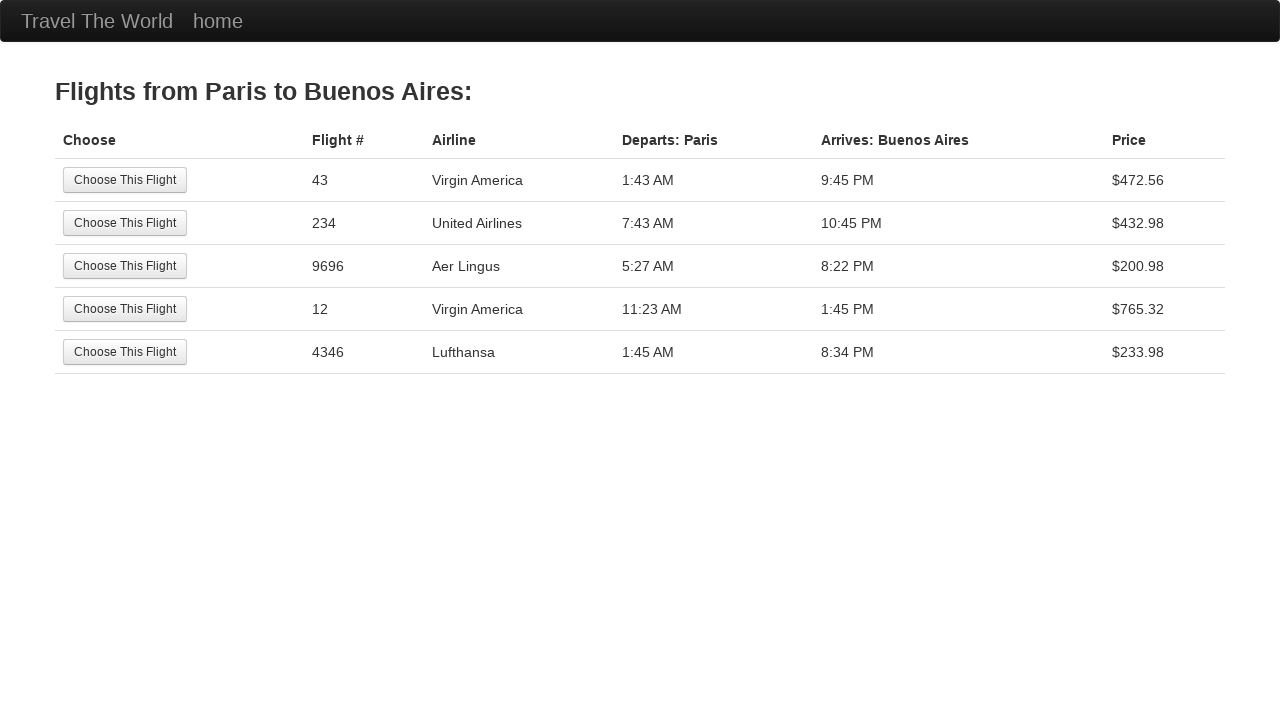

Sorted flights by price to identify cheapest option
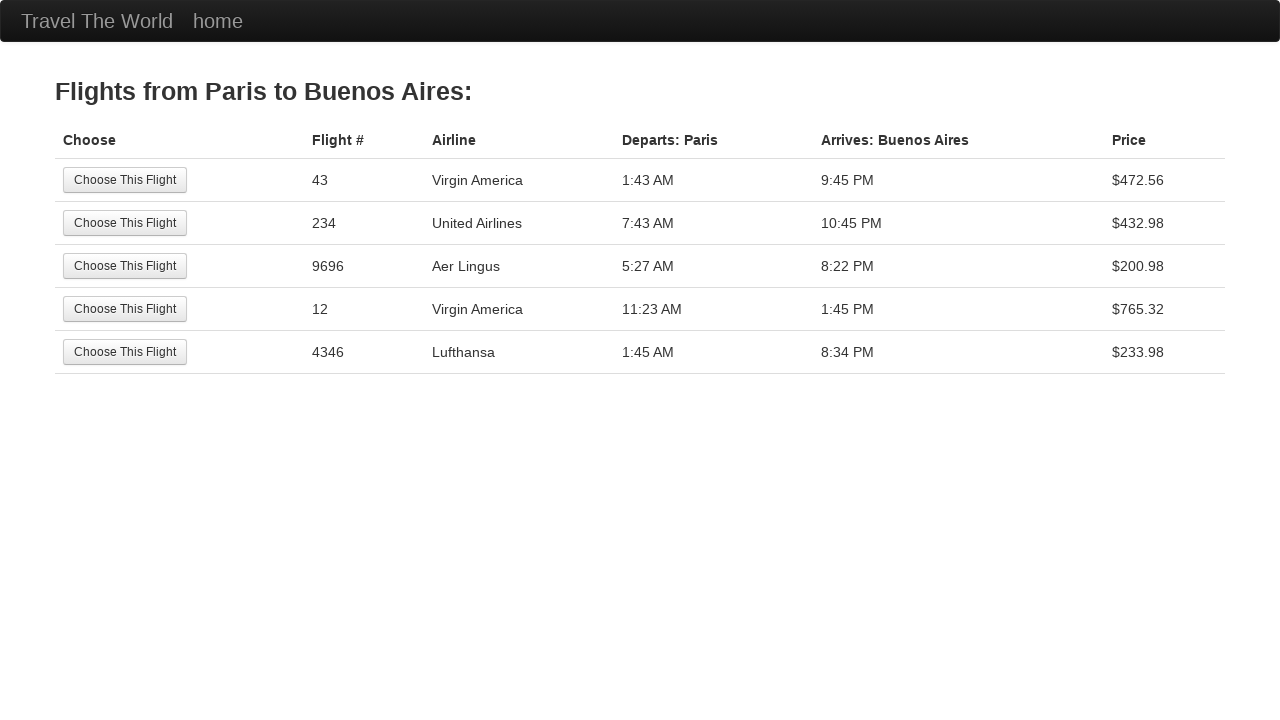

Identified cheapest flight at price $200.98 in row 3
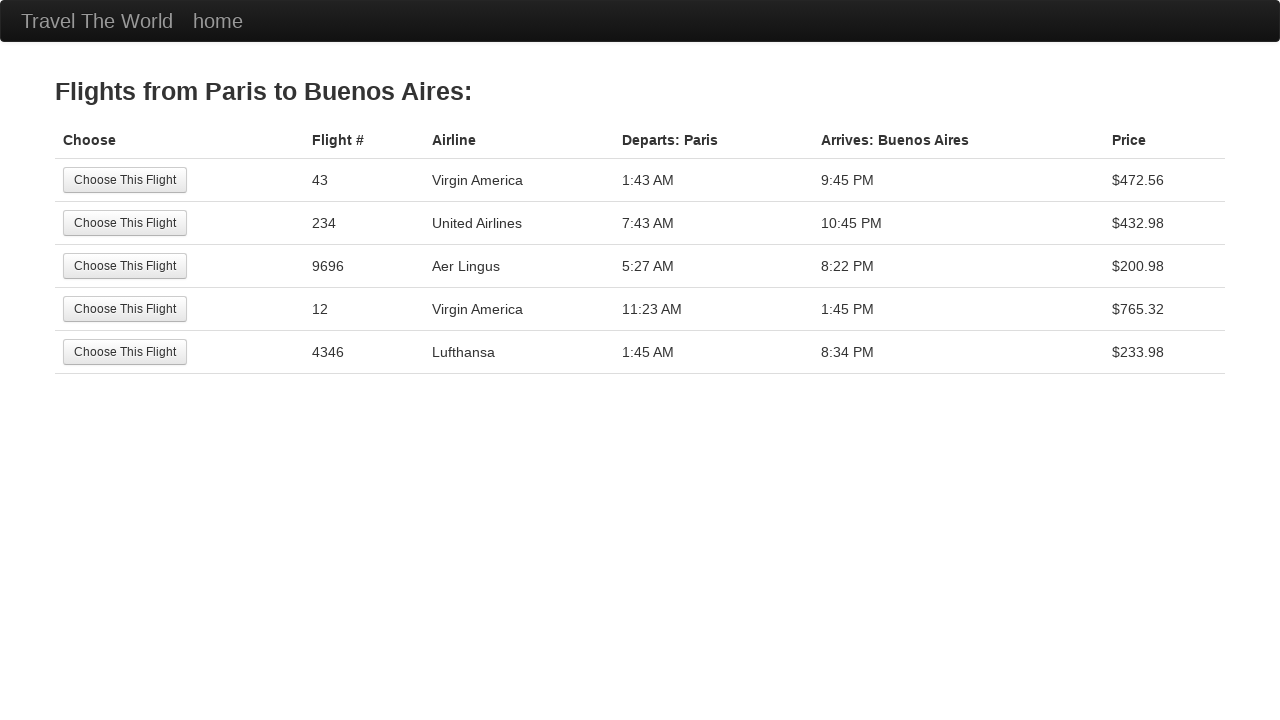

Clicked 'Choose This Flight' button for the cheapest option at (125, 266) on //table//tr[3]/td[1]/input
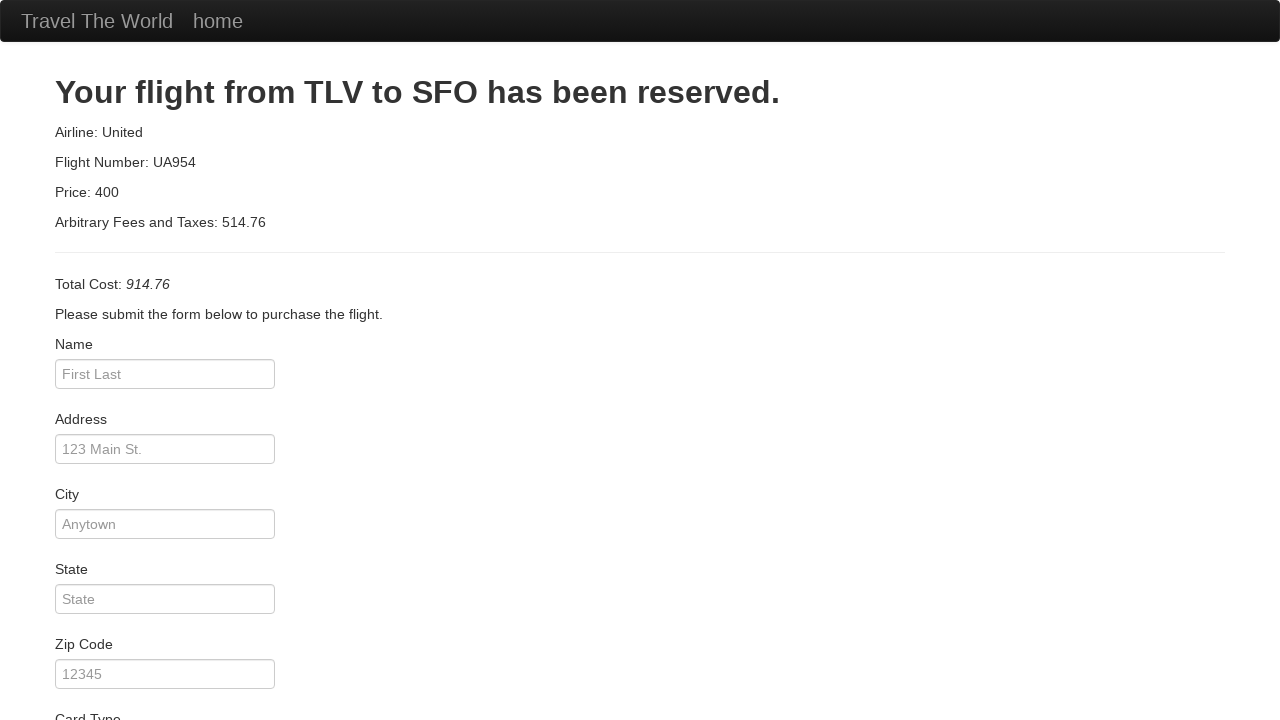

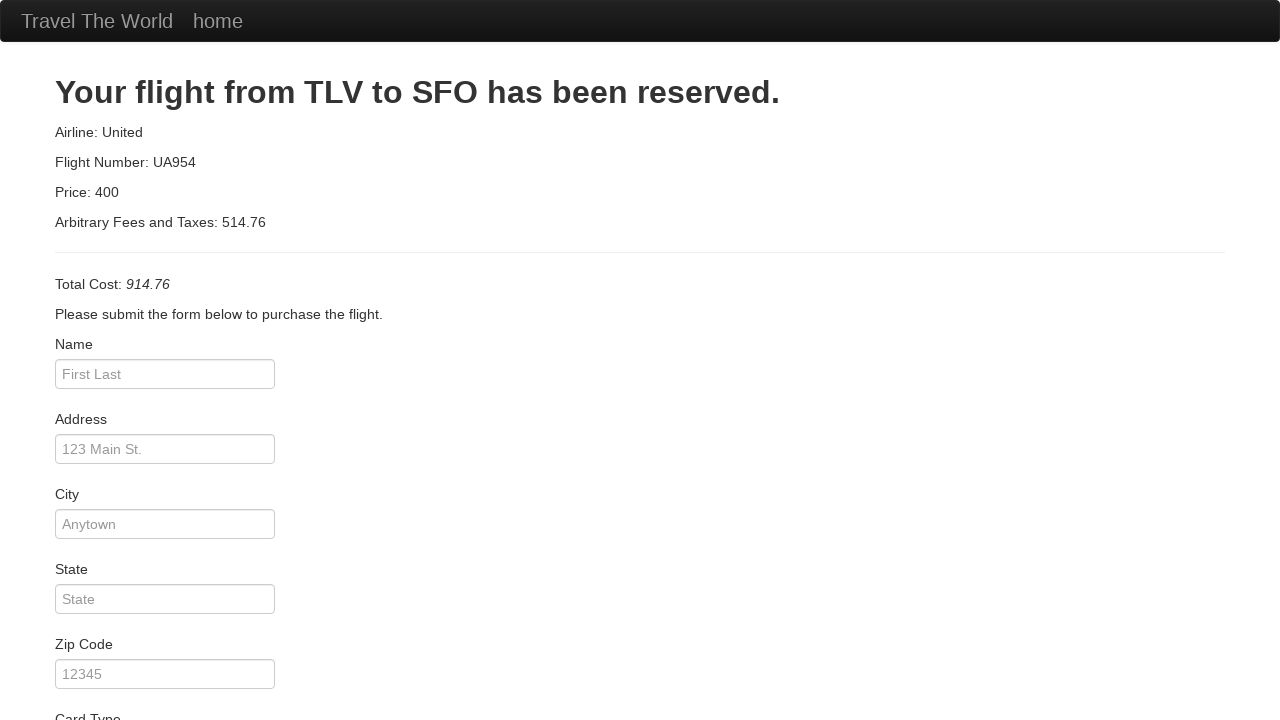